Tests custom dropdown functionality by selecting options from two different dropdown menus - selecting "Mango" from a fruit dropdown and "Reading" from a hobbies dropdown

Starting URL: https://syntaxprojects.com/no-select-tag-dropdown-demo-homework.php

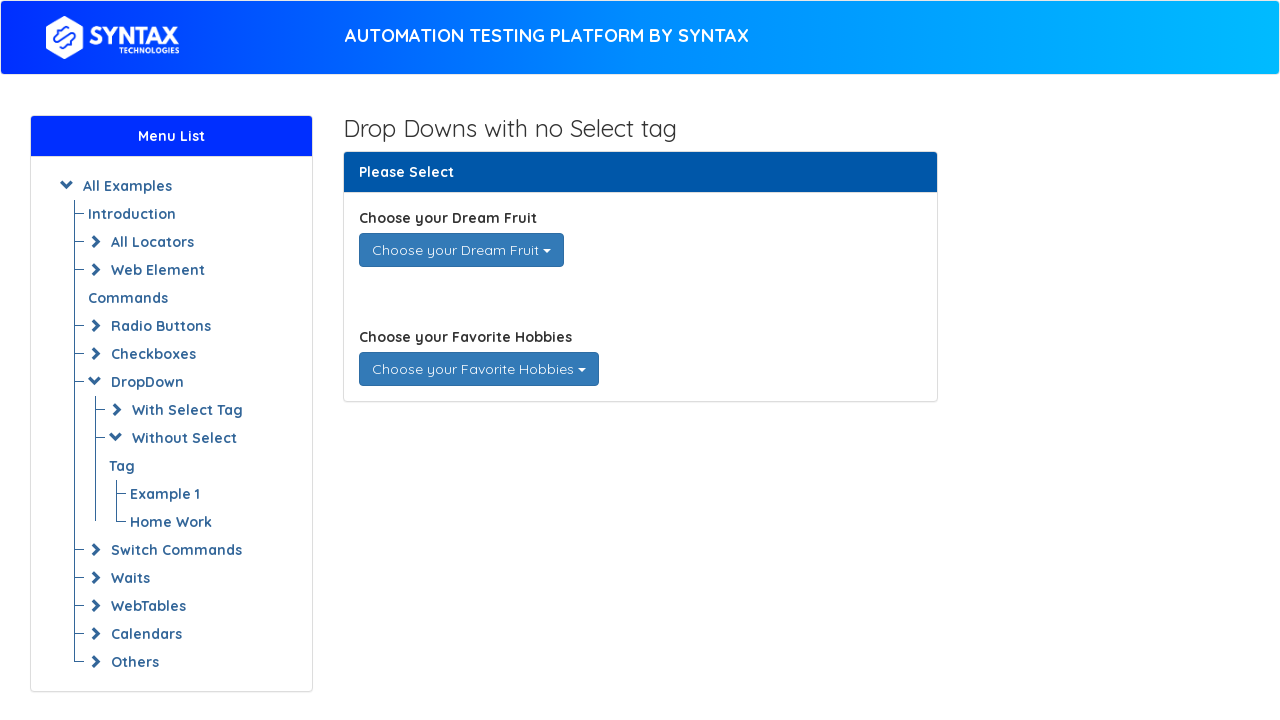

Clicked on the Dream Fruits dropdown to open it at (461, 250) on div#dream_fruits
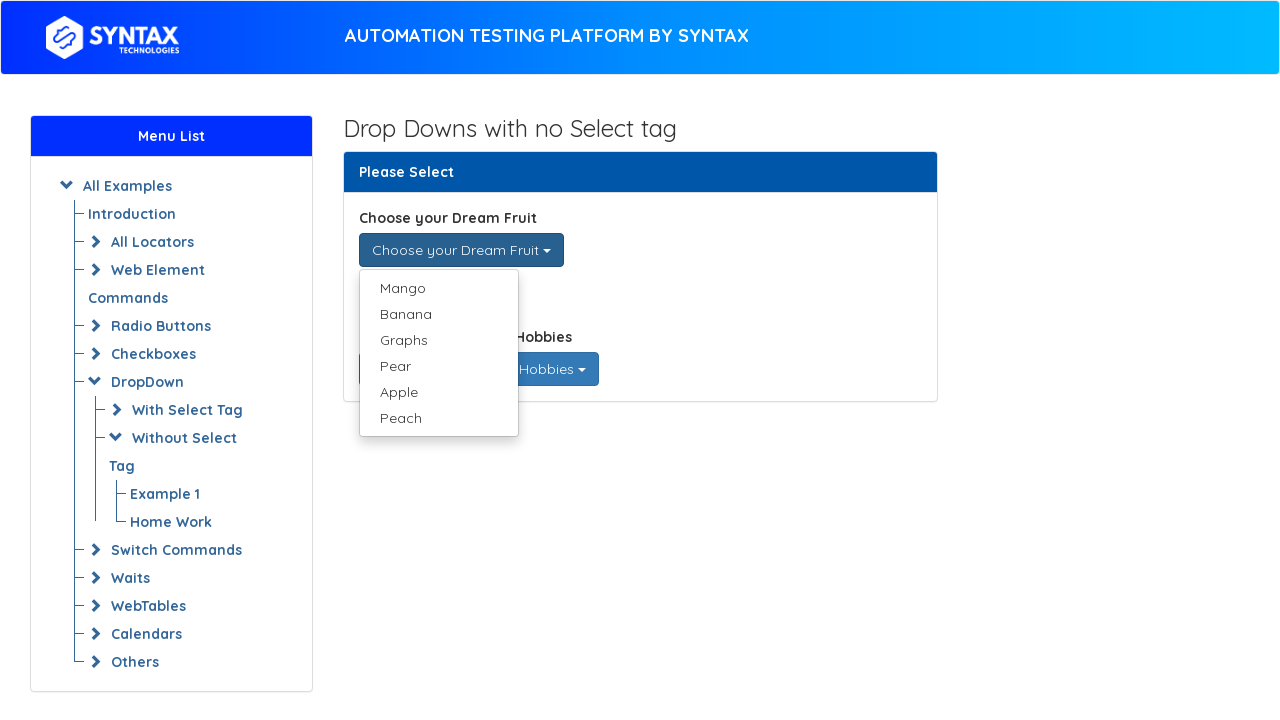

Retrieved all fruit options from the dropdown menu
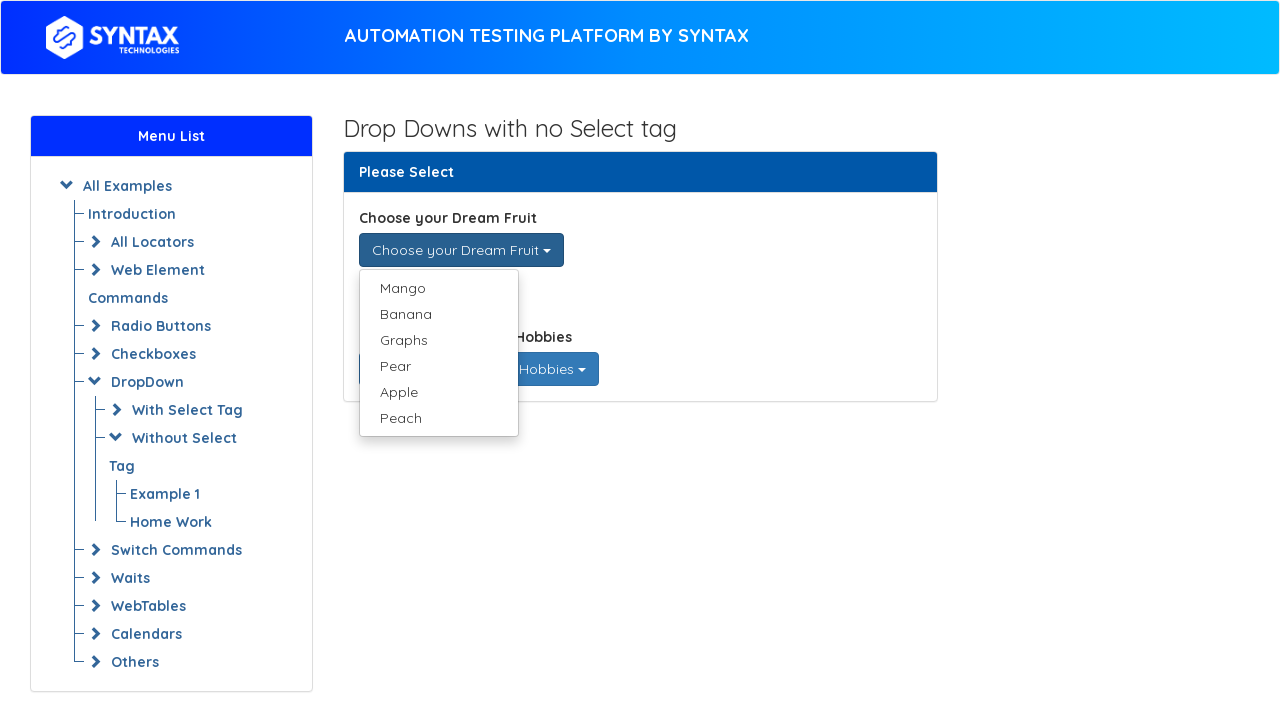

Selected 'Mango' from the fruit dropdown at (438, 288) on ul.dropdown-menu.single-dropdown-menu > li > a >> nth=0
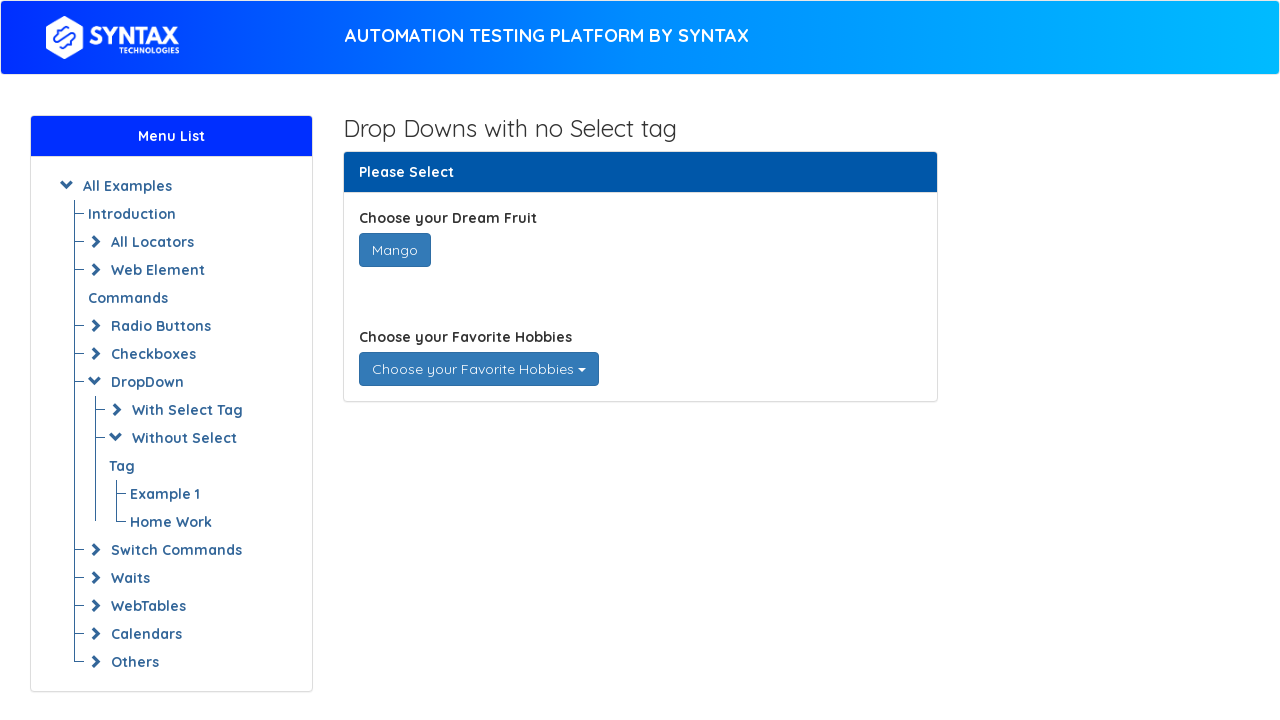

Clicked on the Favorite Hobbies dropdown to open it at (478, 369) on div#favorite_hobbies
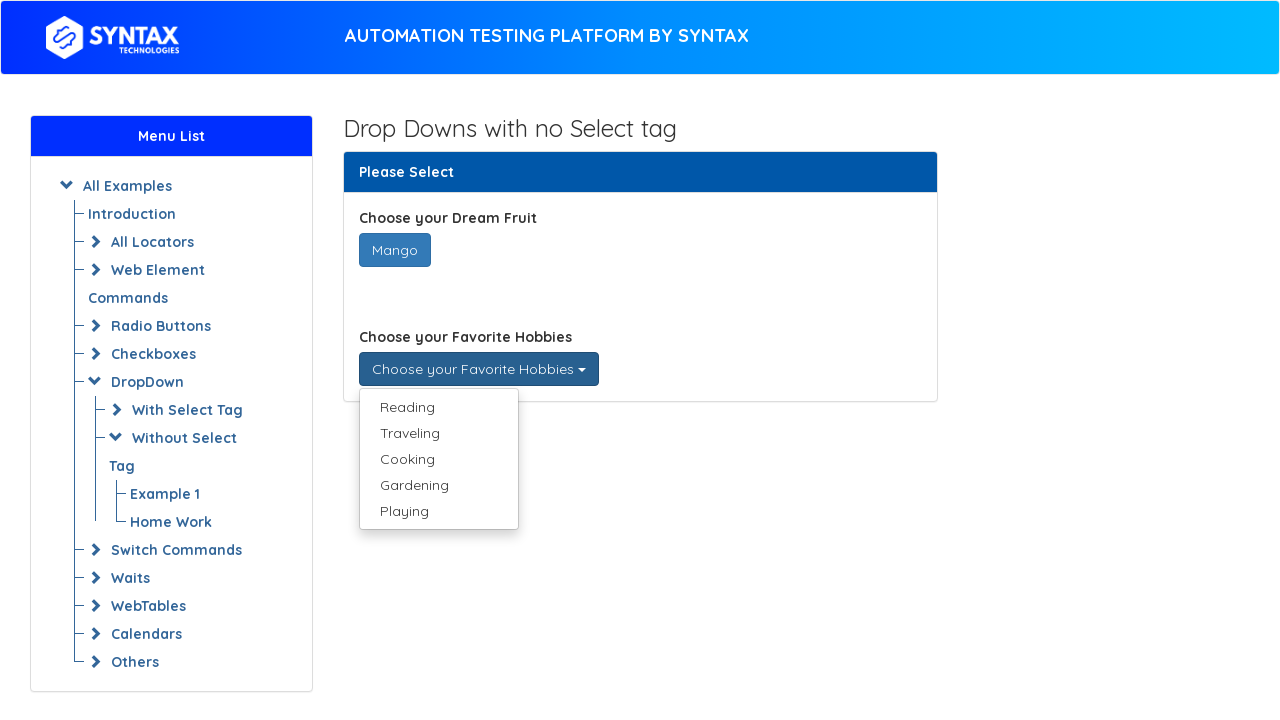

Retrieved all hobby options from the dropdown menu
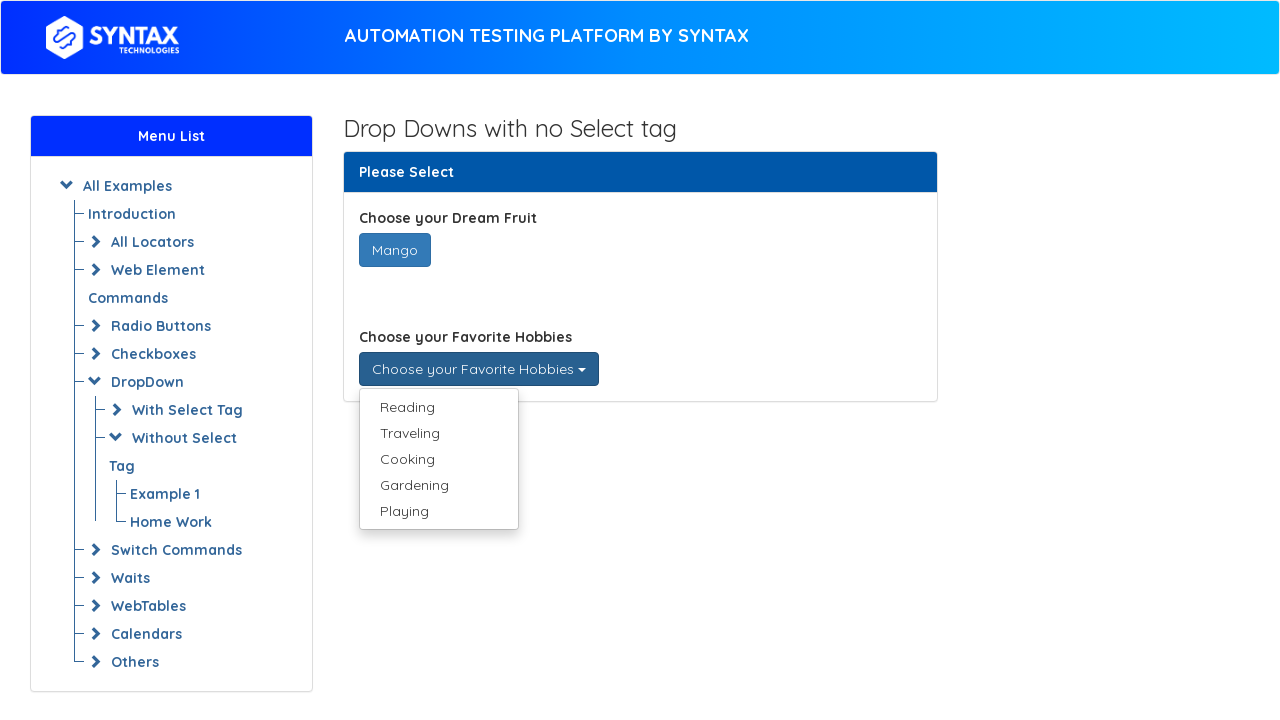

Selected 'Reading' from the hobbies dropdown at (438, 407) on ul.dropdown-menu.multi-dropdown-menu > li > a >> nth=0
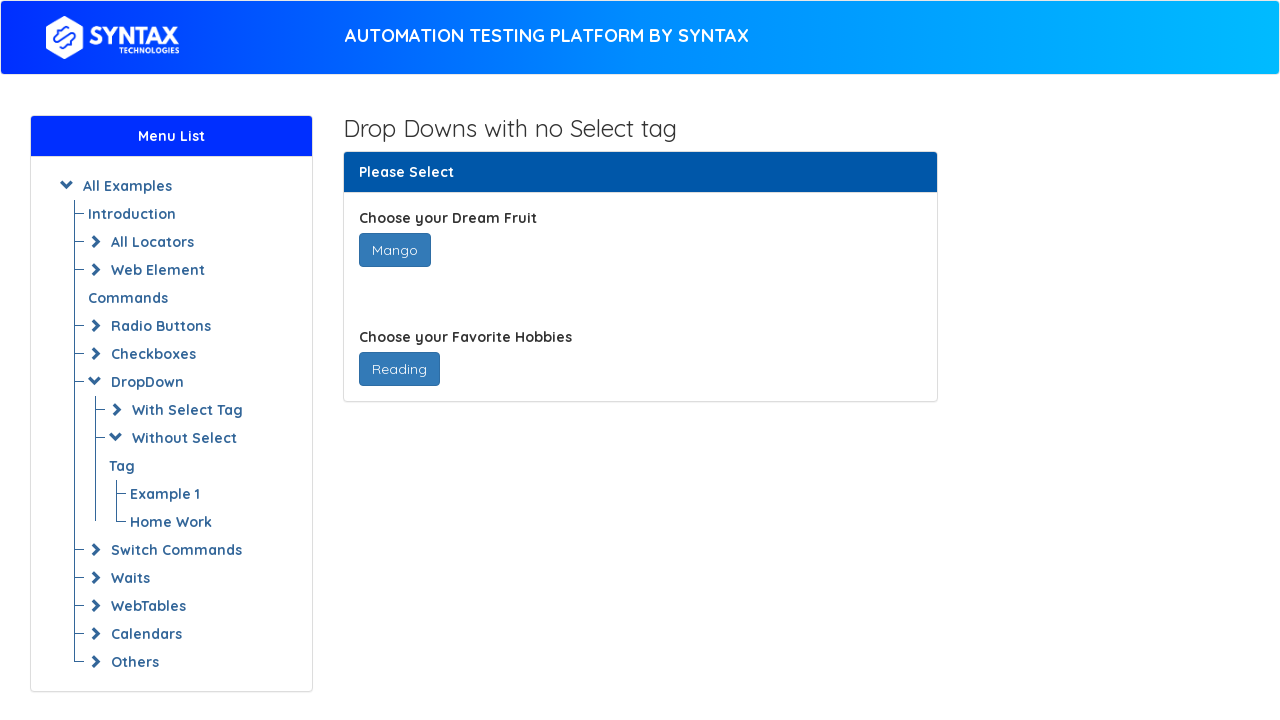

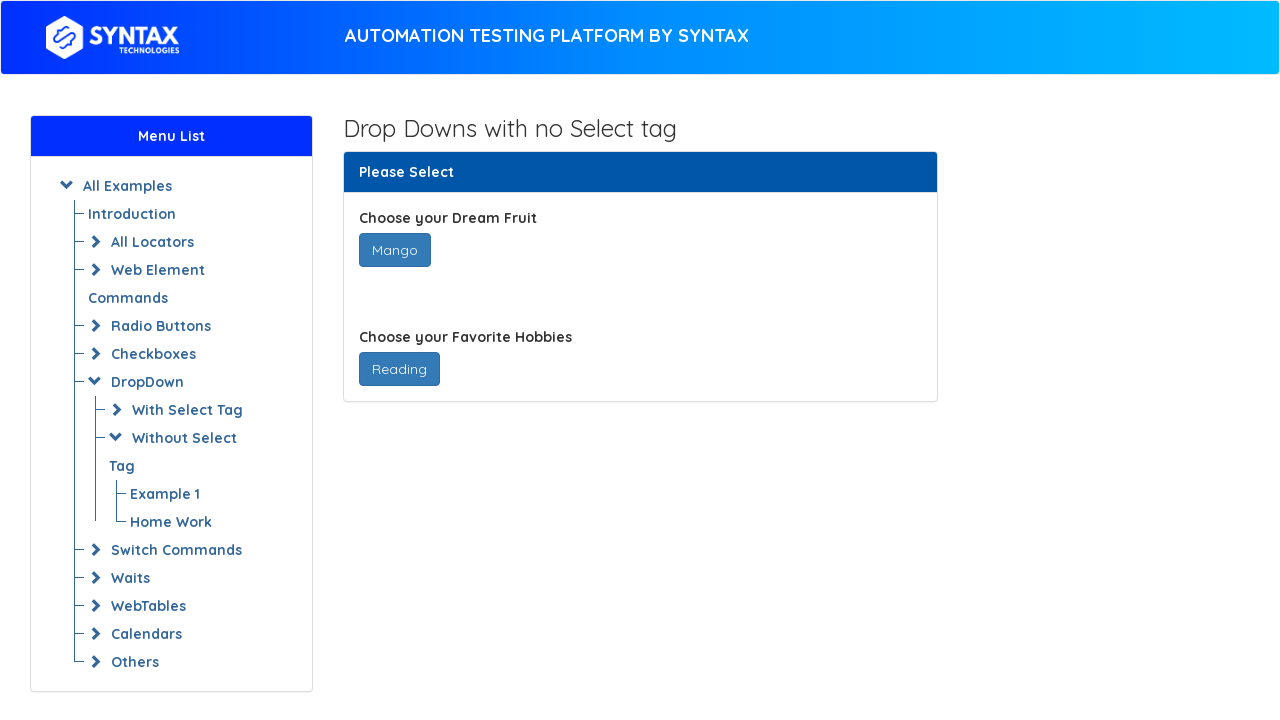